Clicks on Team submenu and verifies the names of the three site creators are displayed

Starting URL: http://www.99-bottles-of-beer.net/

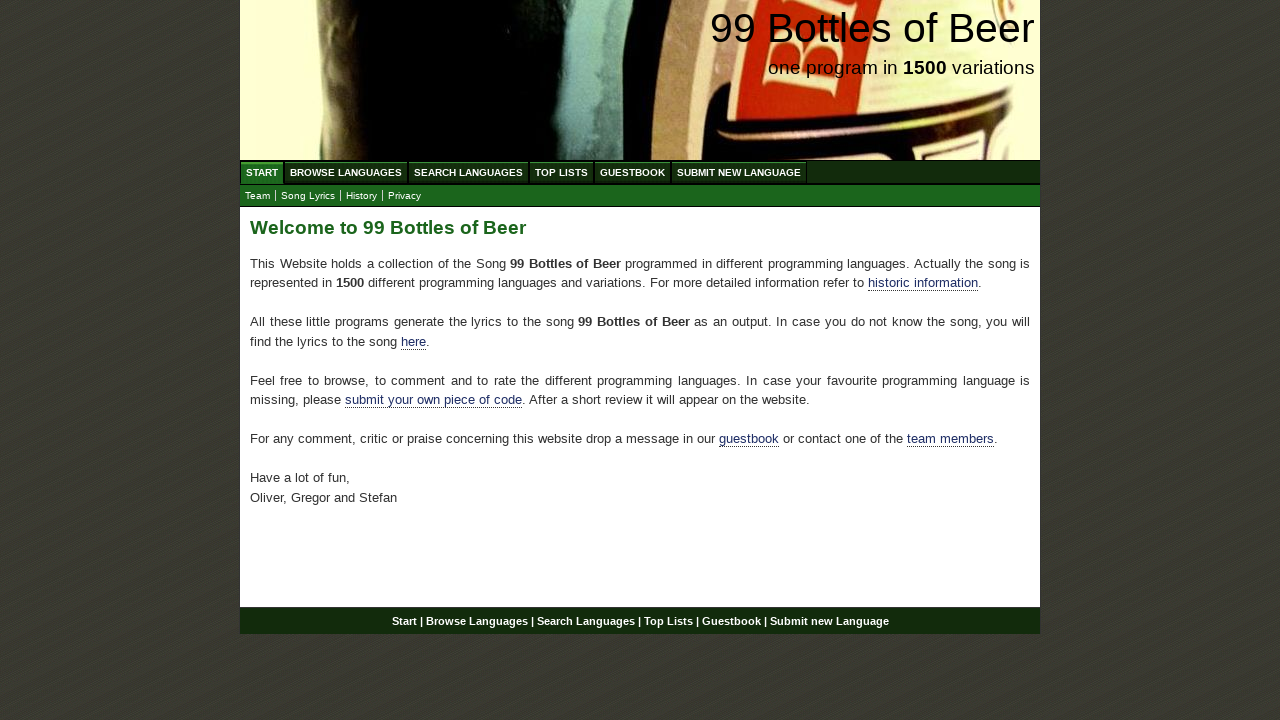

Clicked on Team submenu at (258, 196) on xpath=//body/div[@id='wrap']/div[@id='navigation']/ul[@id='submenu']/li/a[@href=
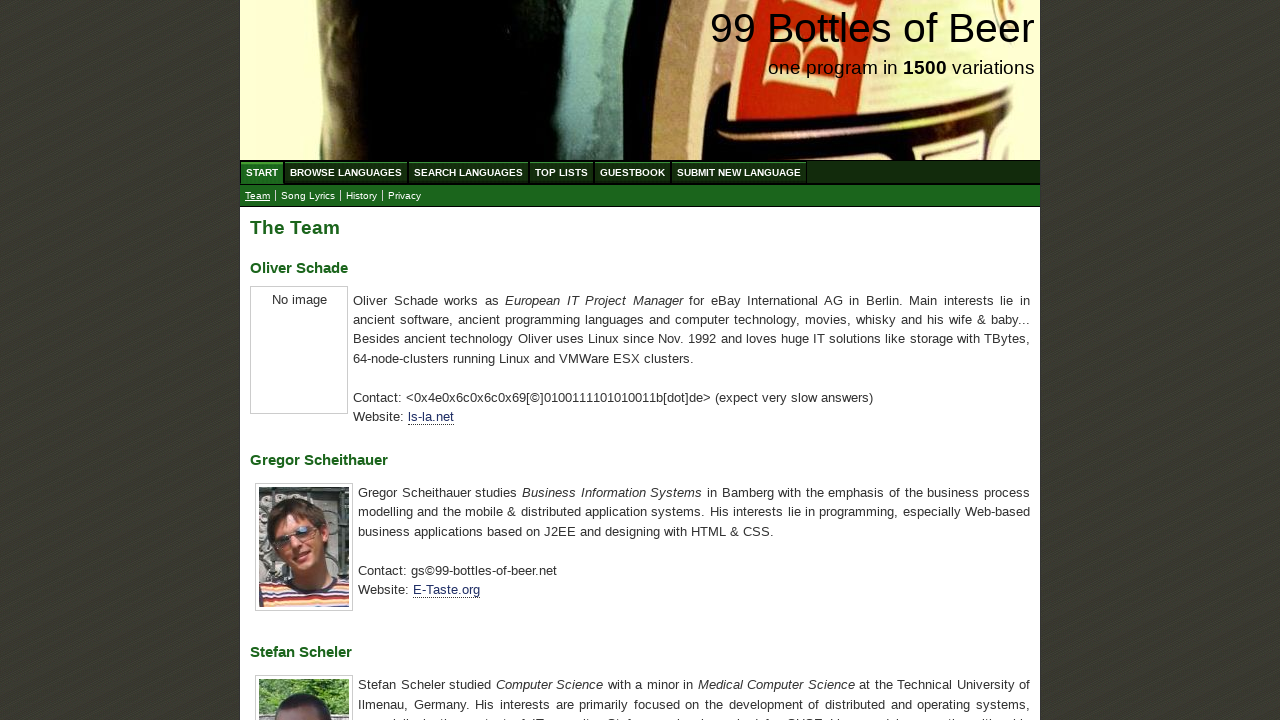

Oliver Schade name is visible
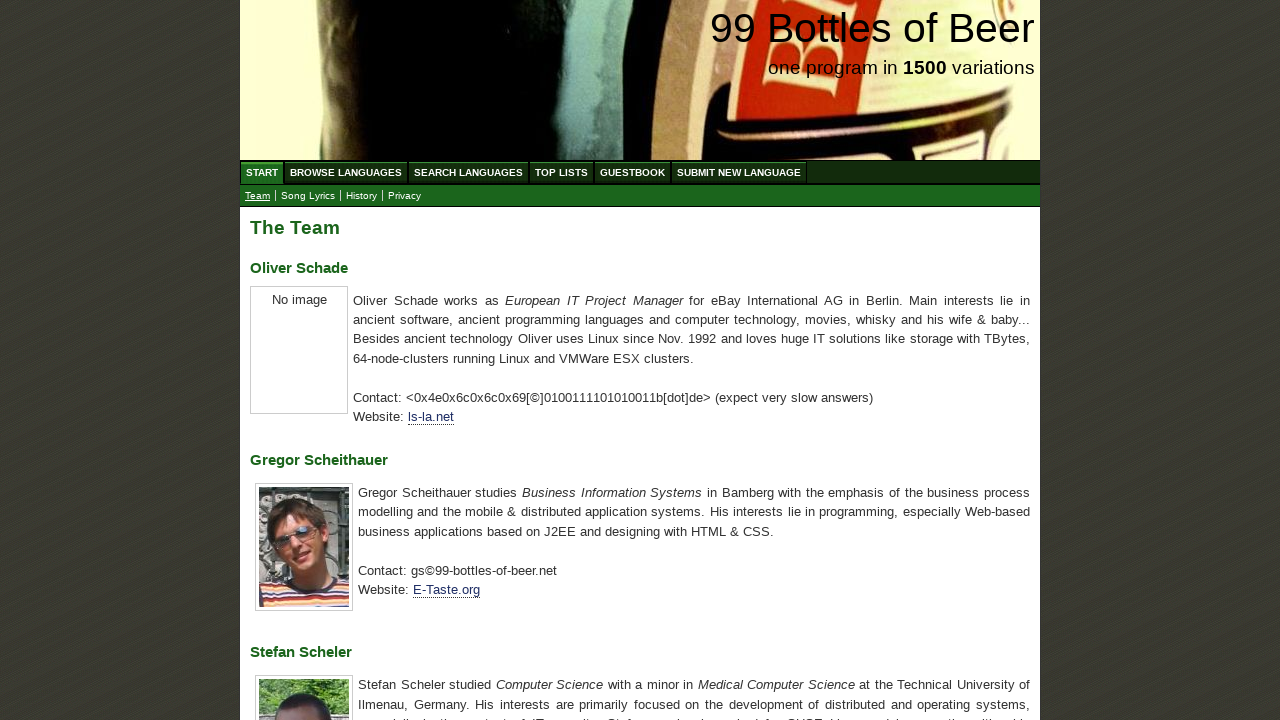

Gregor Scheithauer name is visible
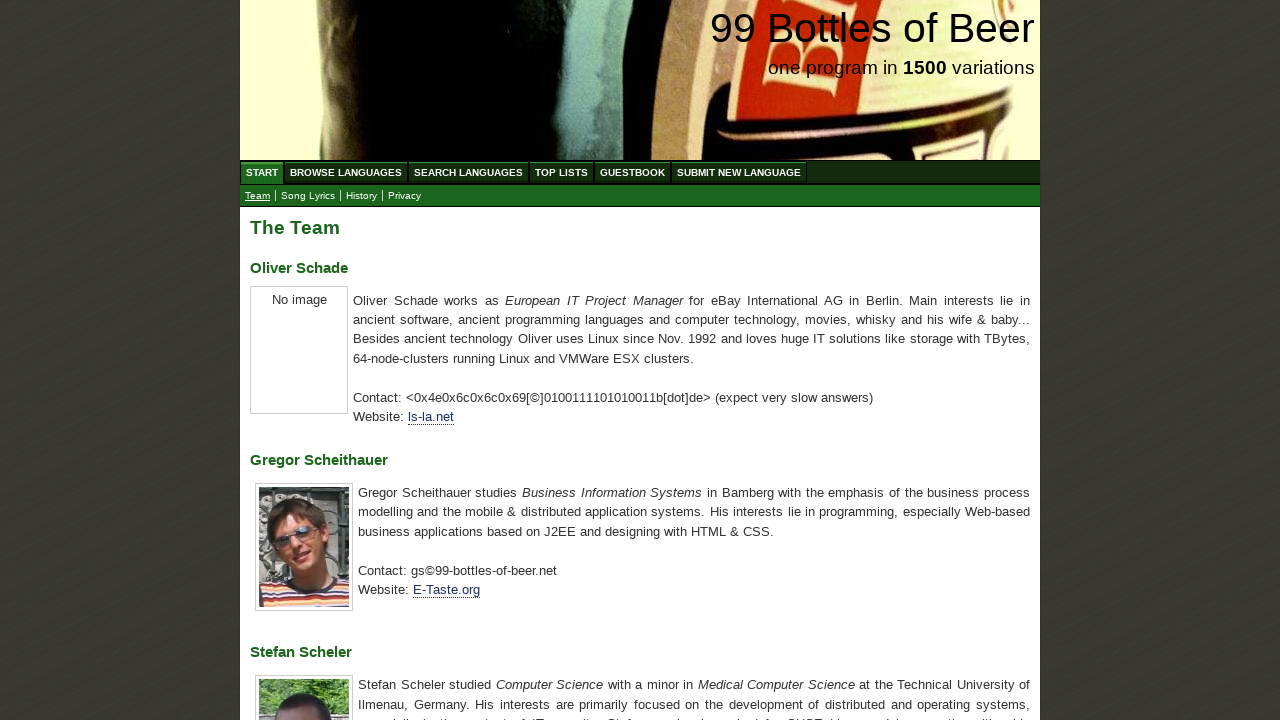

Stefan Scheler name is visible
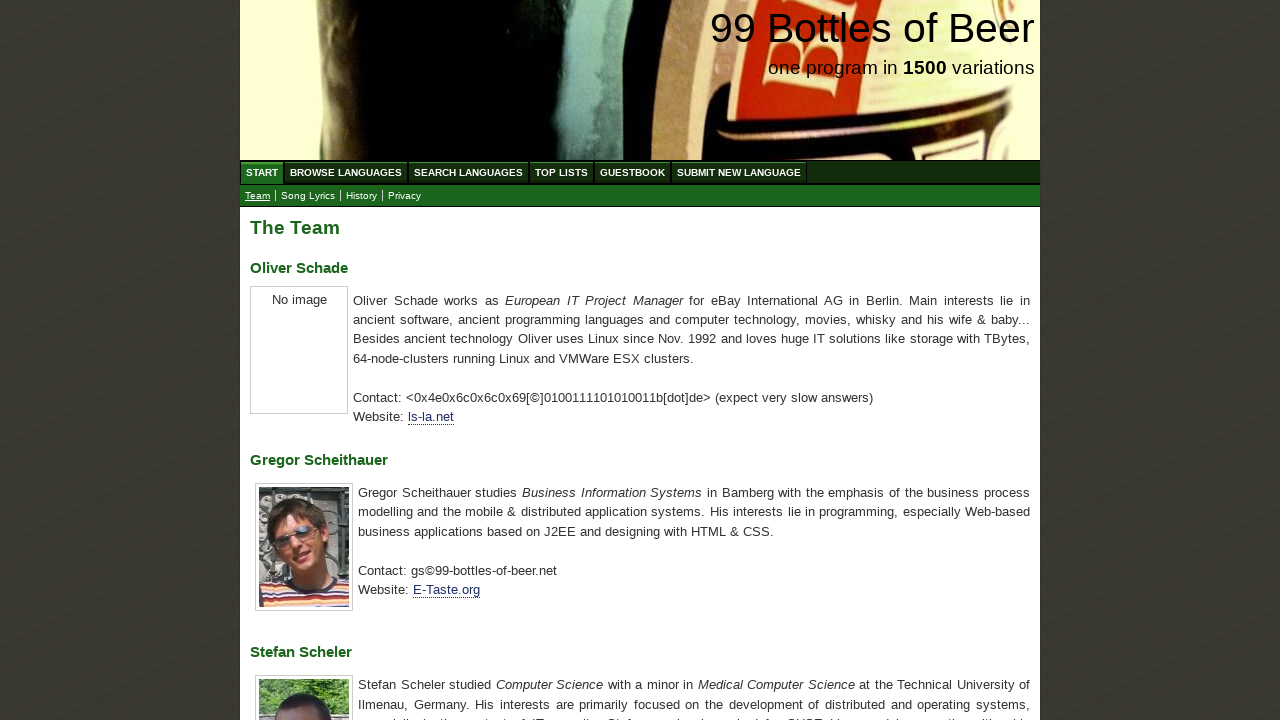

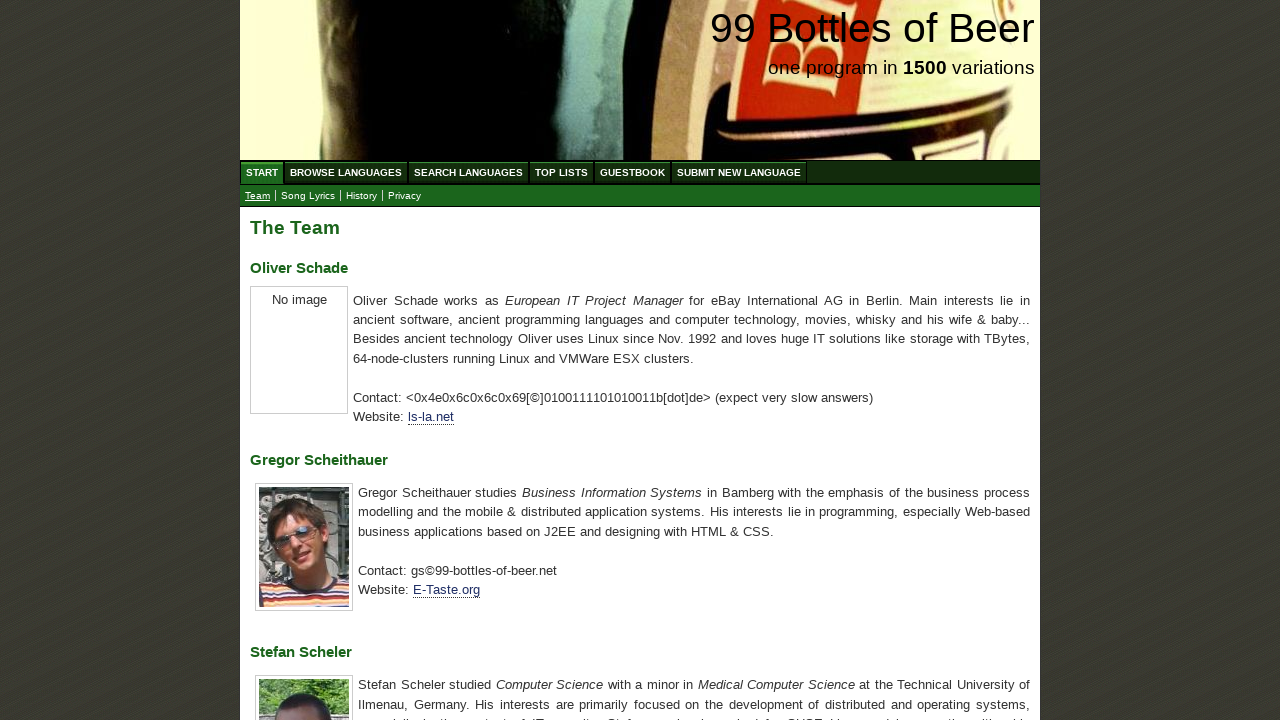